Tests dropdown functionality by selecting an option from a dropdown menu and verifying the selected value and page text elements

Starting URL: https://app.endtest.io/guides/docs/how-to-test-dropdowns/

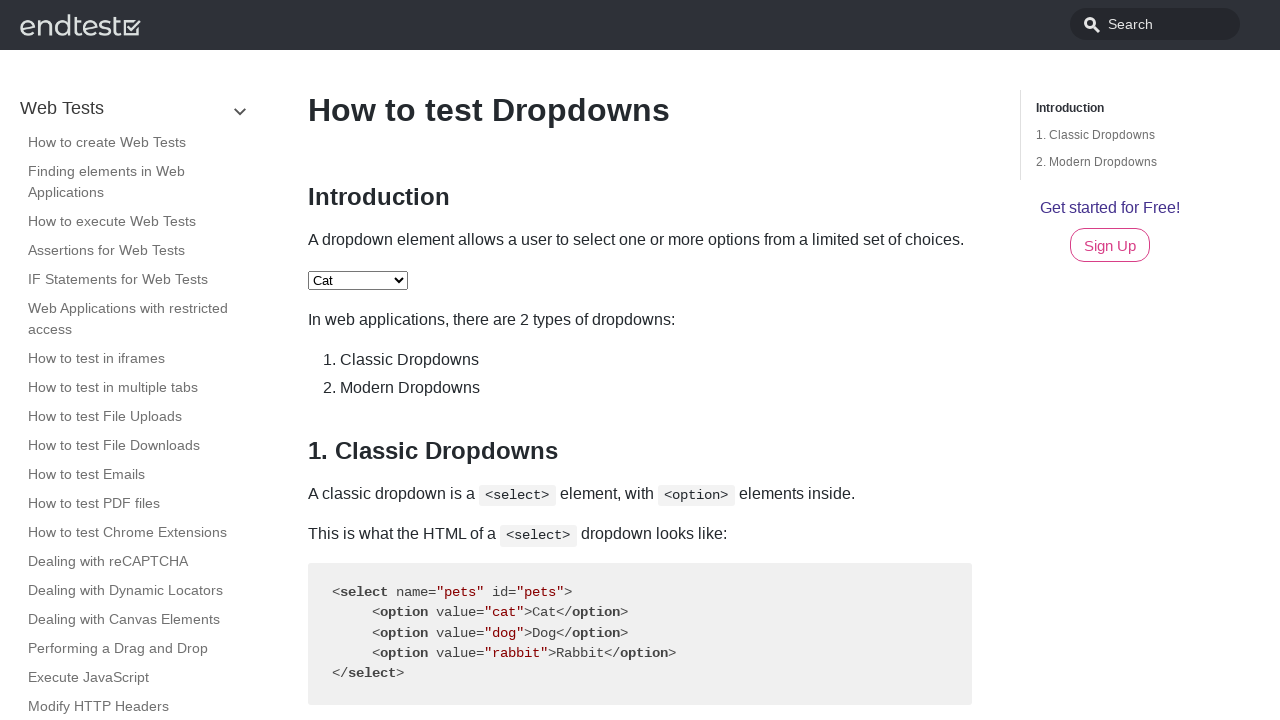

Selected 'Dog' from the pets dropdown menu on #pets
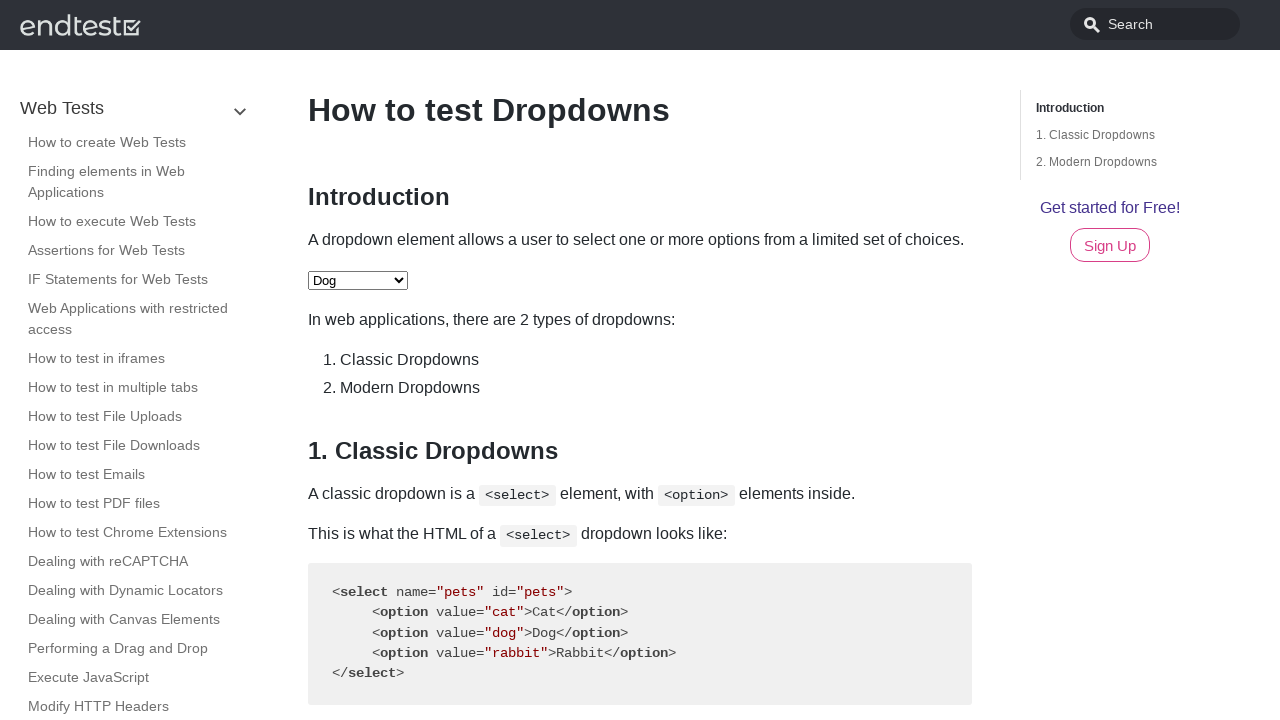

Waited 500ms for dropdown selection to be applied
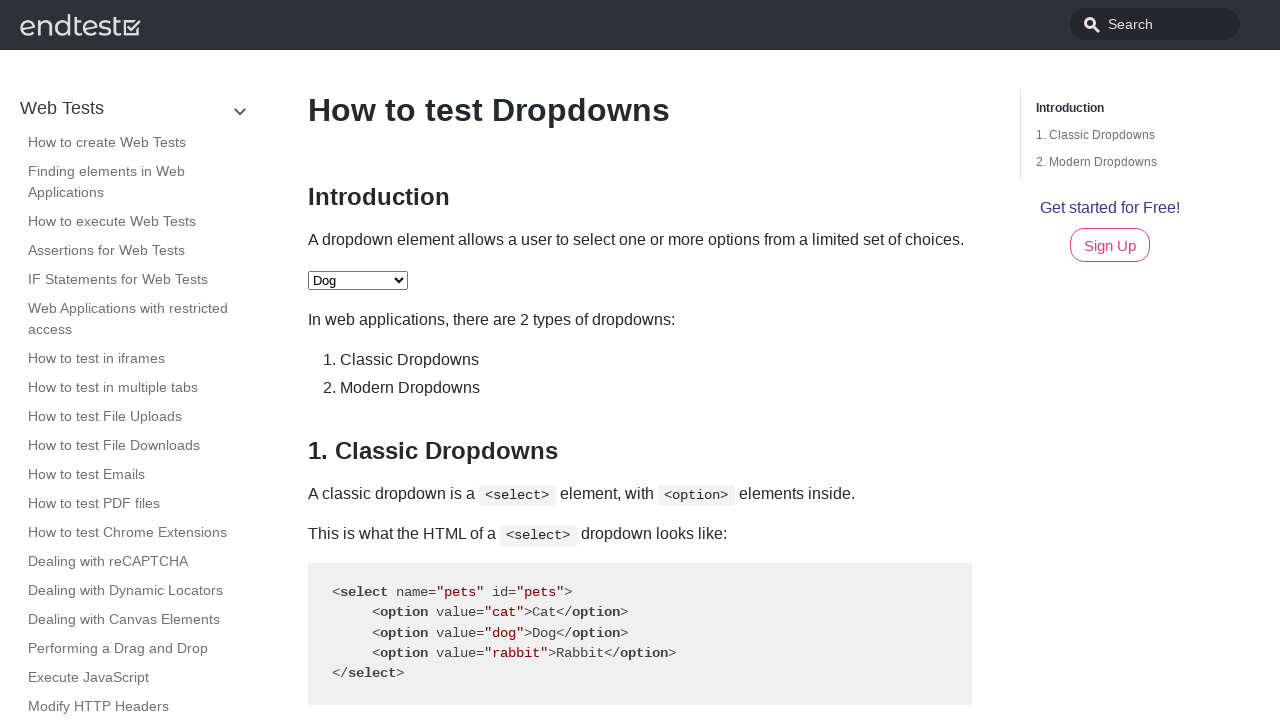

Retrieved dropdown value: dog
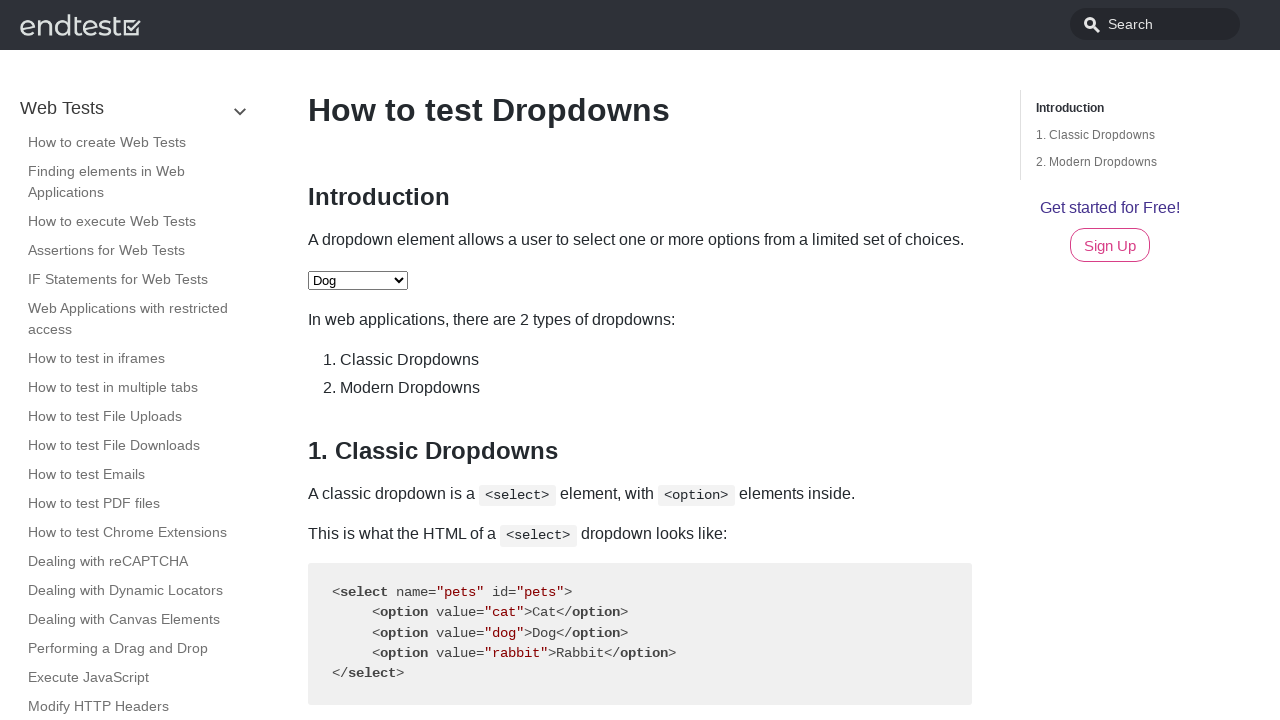

Retrieved header text: Endtest
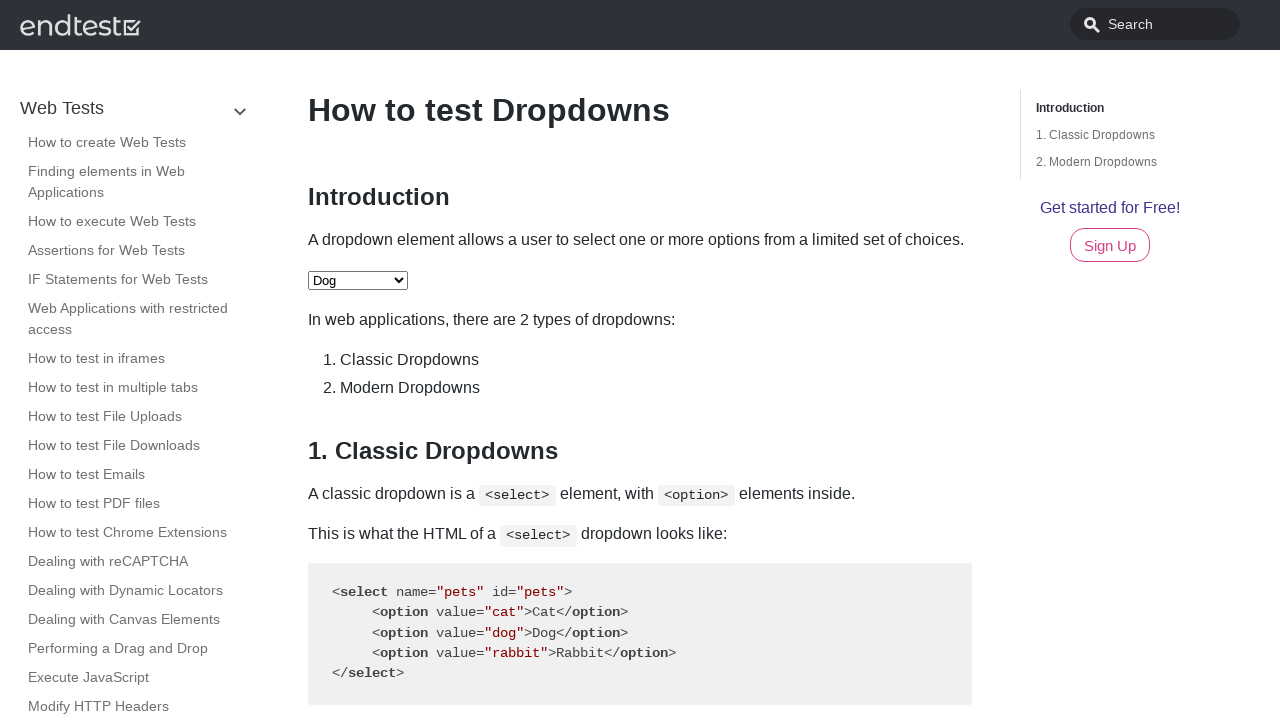

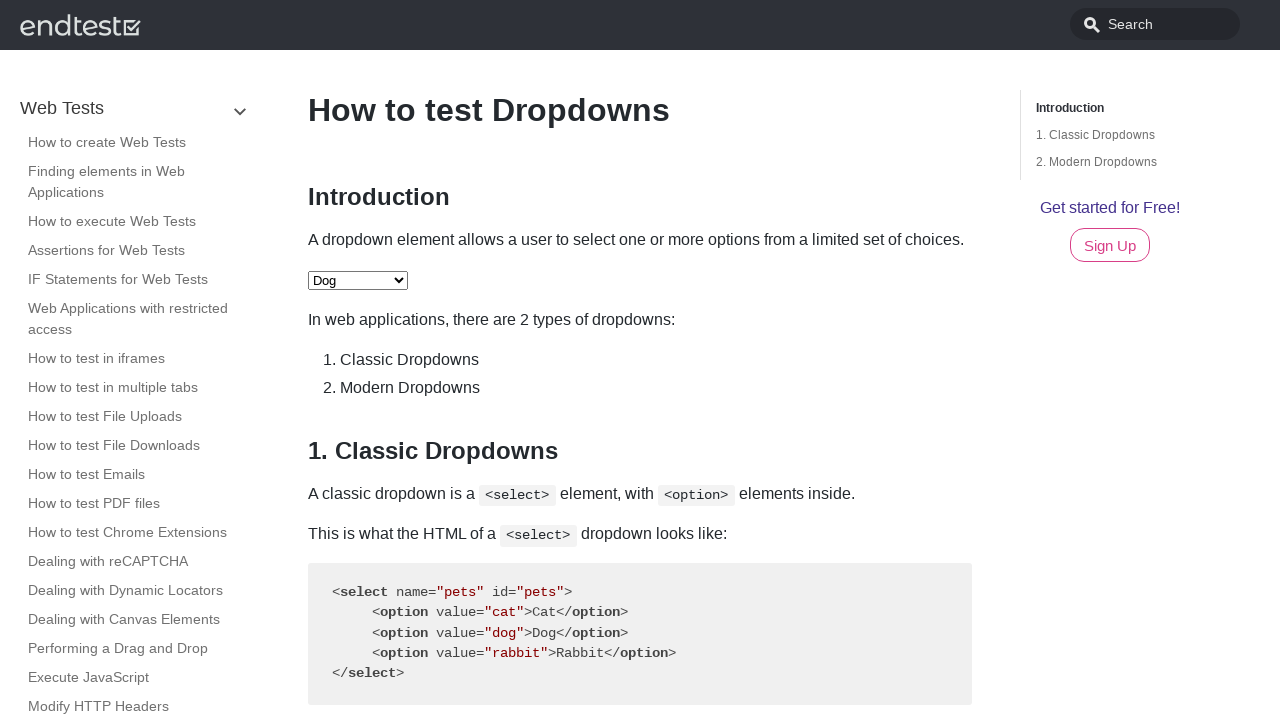